Tests handling a custom dropdown without select tag by clicking to open the dropdown and selecting an option

Starting URL: https://www.leafground.com/select.xhtml

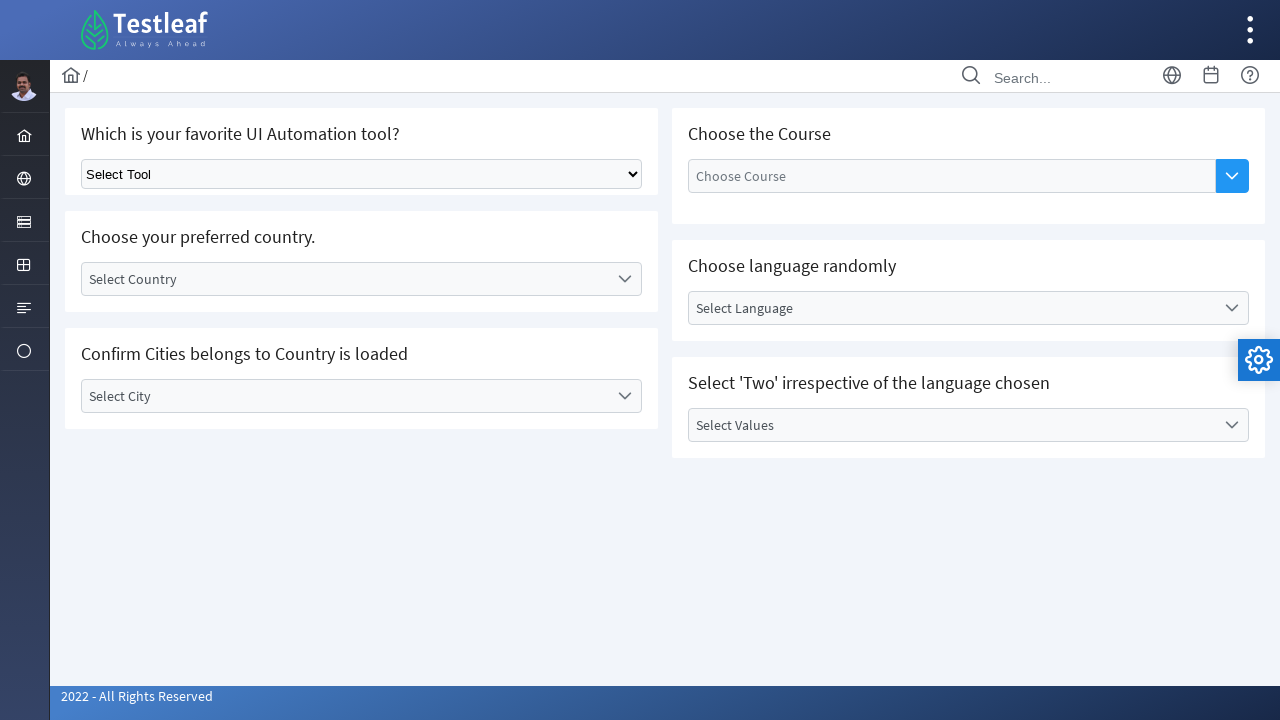

Clicked on custom dropdown to open it at (345, 279) on [id='j_idt87:country_label']
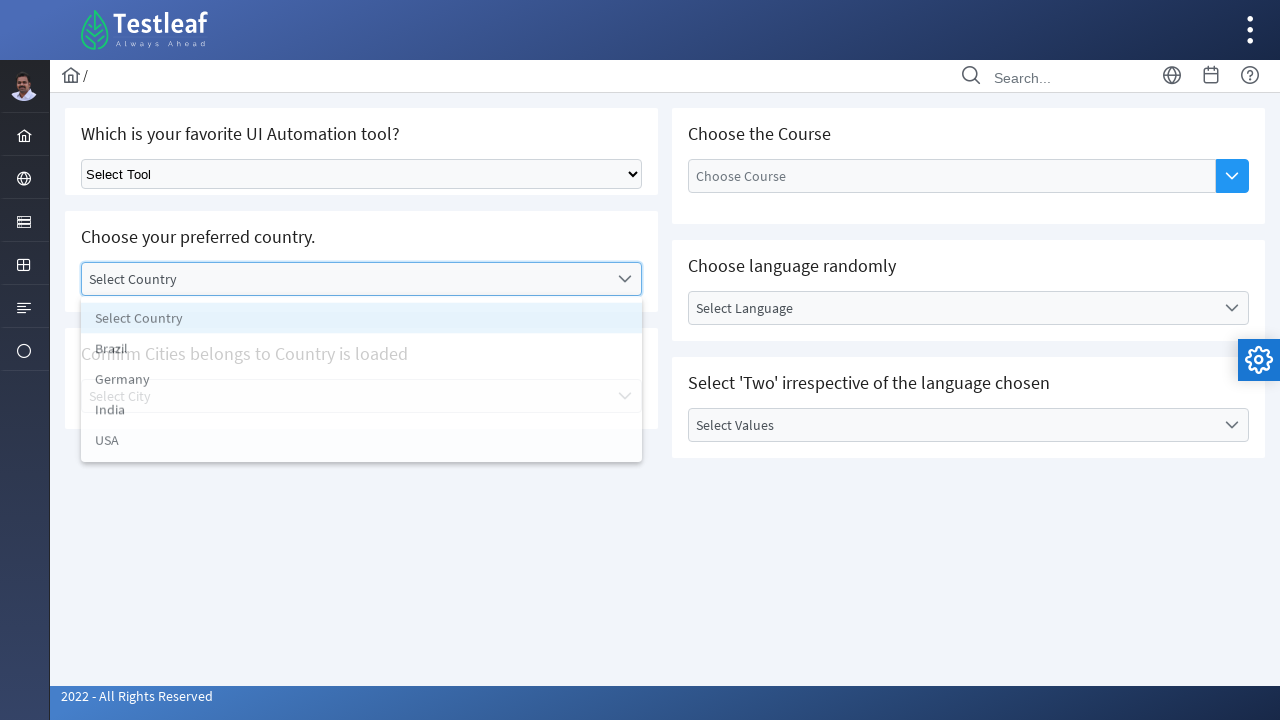

Waited for dropdown options to appear
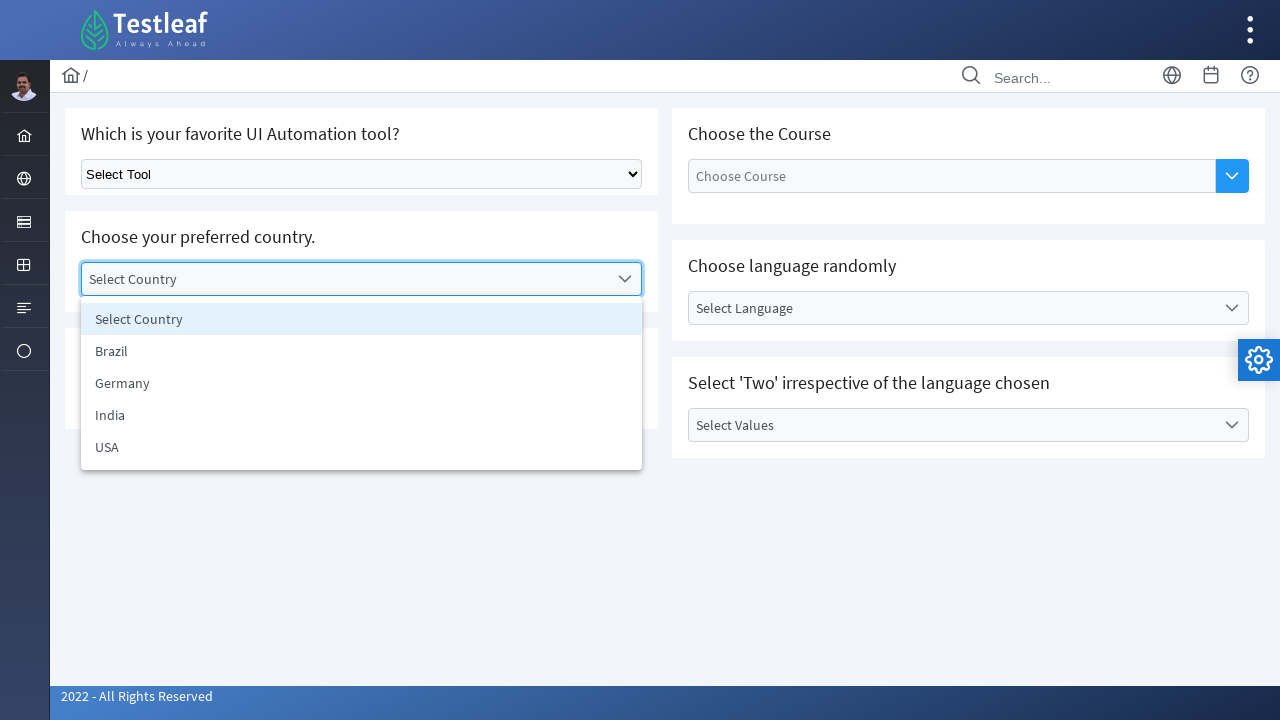

Selected India option from dropdown at (362, 415) on [id='j_idt87:country_3']
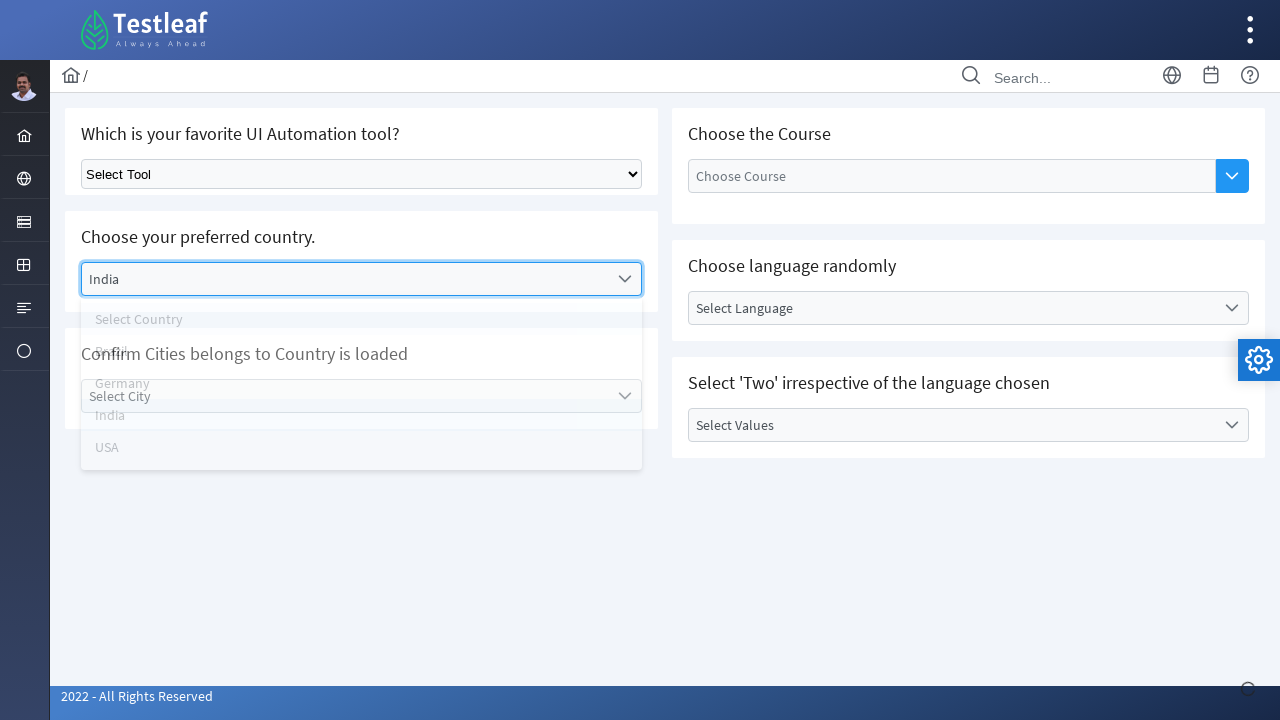

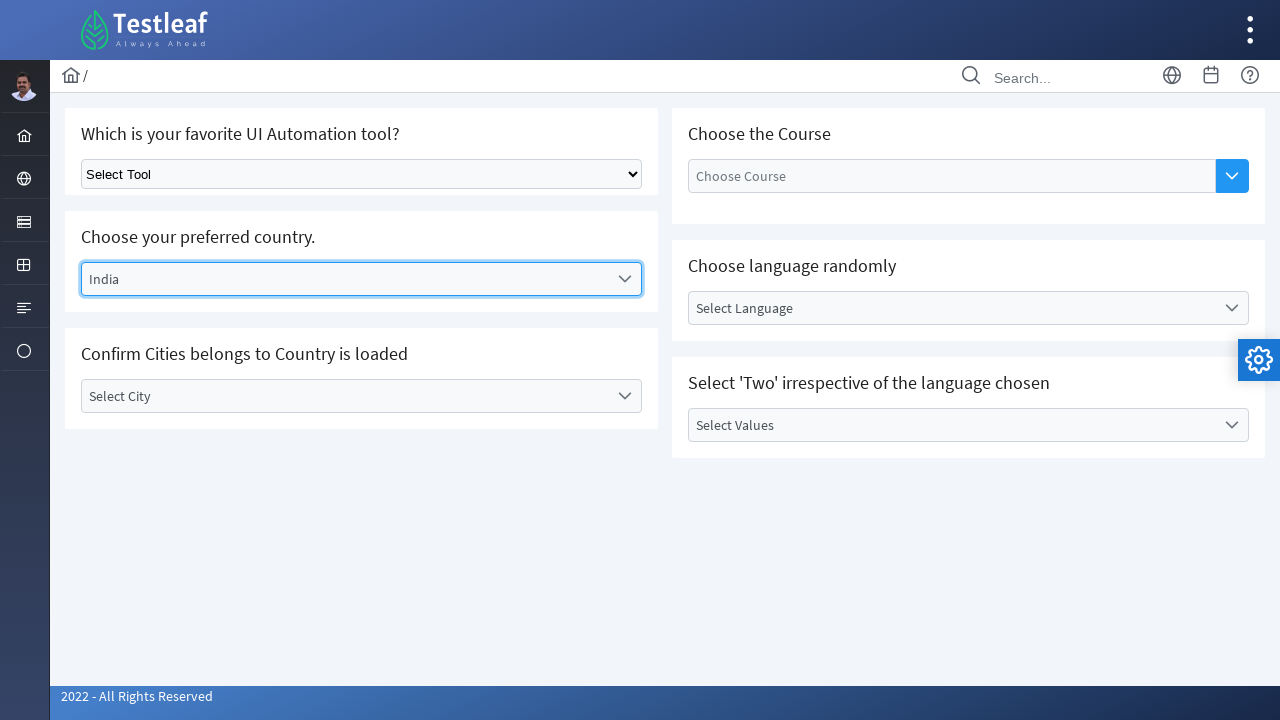